Navigates to Carbon code image generator with a code snippet, then clicks the export menu and selects PNG export to download a code image.

Starting URL: https://carbon.now.sh?l=python&code=print(%22Hello%2C%20World!%22)

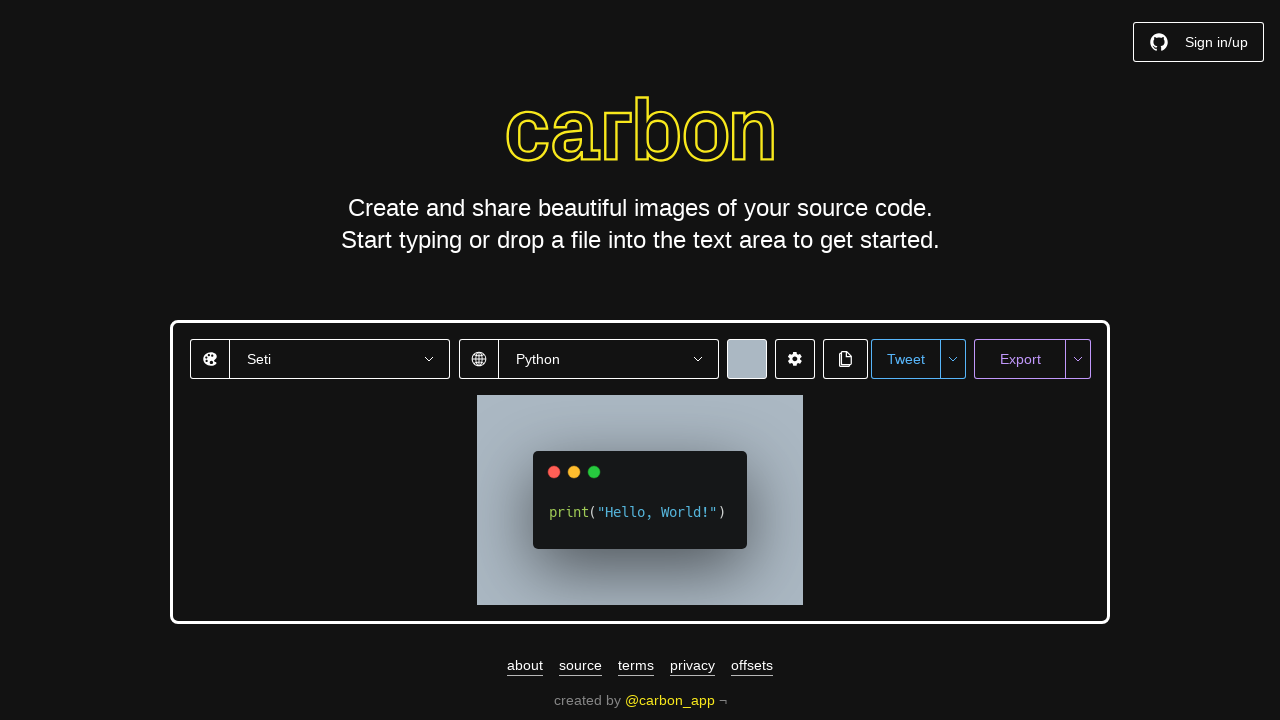

Clicked the export menu button at (1078, 359) on #export-menu
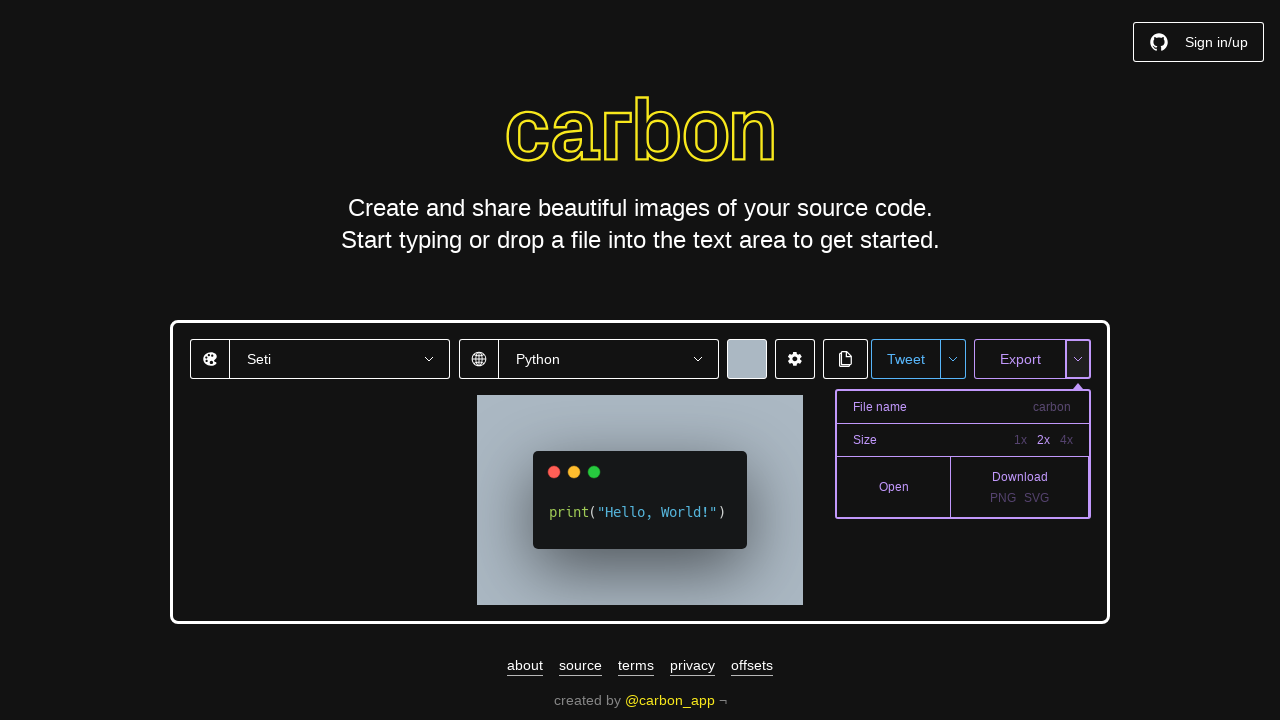

Clicked the export PNG option at (1003, 498) on #export-png
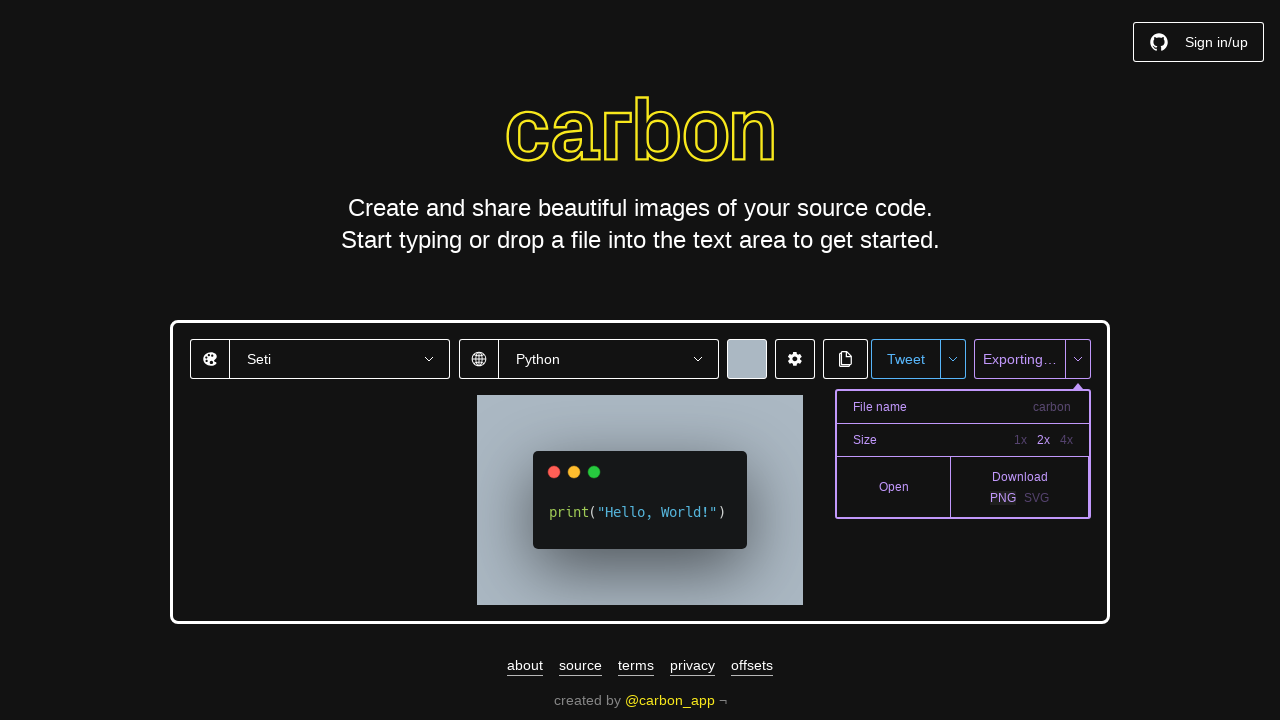

Waited for the download to initiate
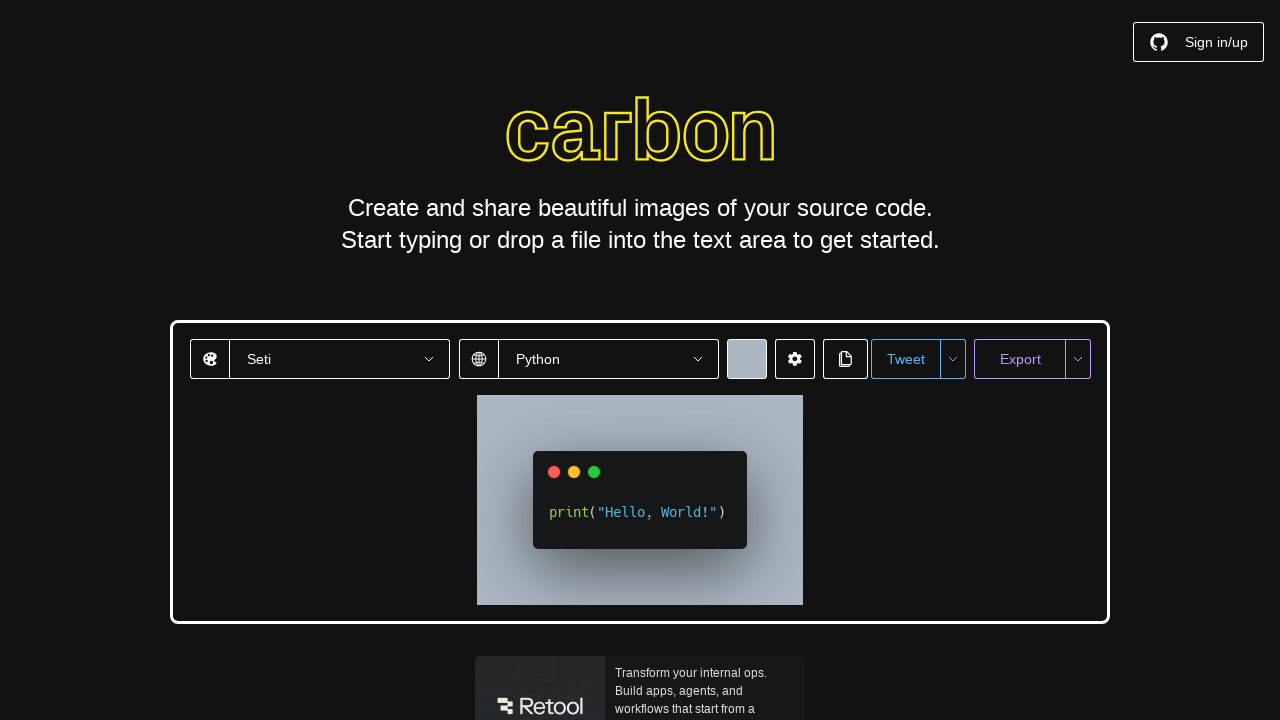

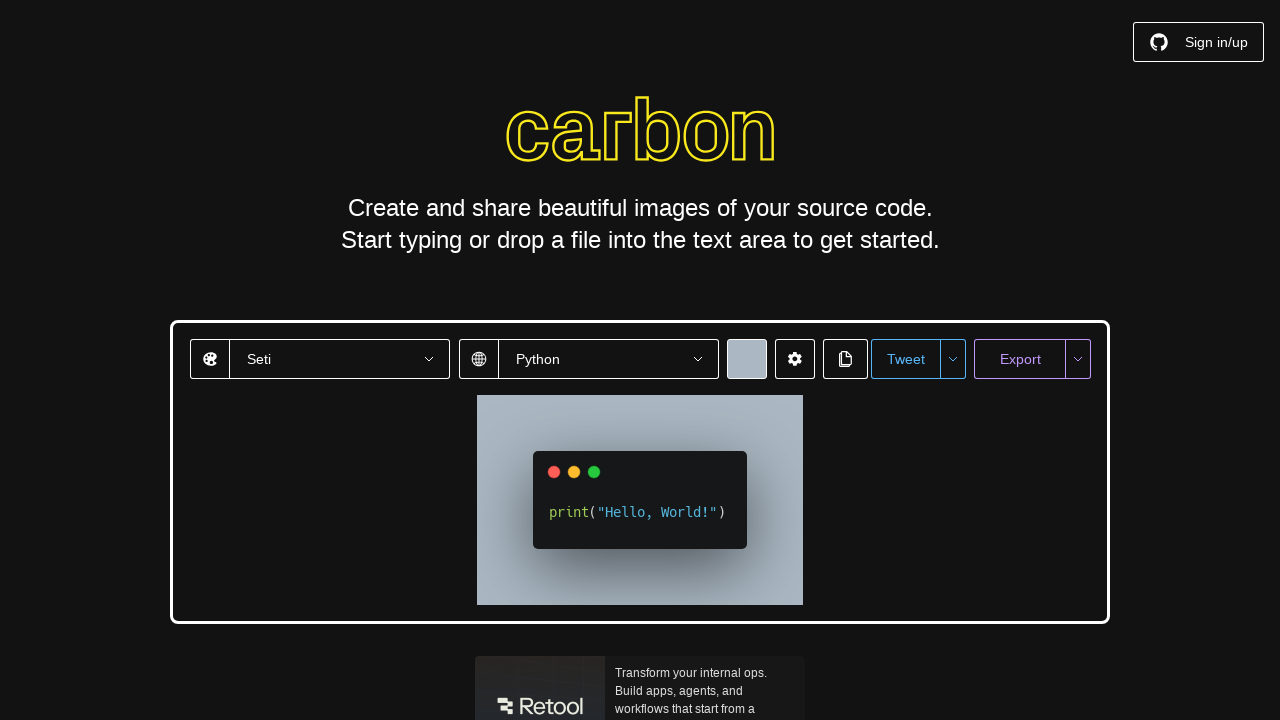